Navigates to OrangeHRM demo site and validates that the page title equals "OrangeHRM", then verifies the page has loaded by checking the URL and page source are accessible.

Starting URL: https://opensource-demo.orangehrmlive.com/

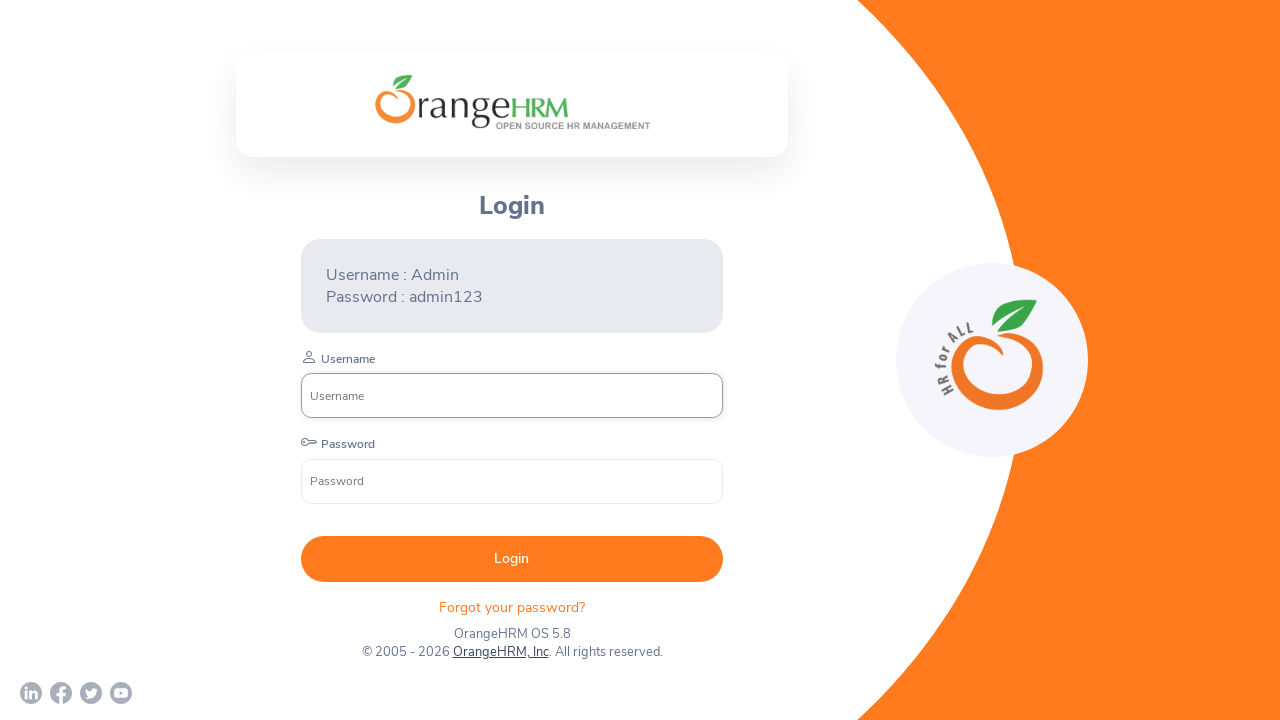

Waited for page to load (domcontentloaded state)
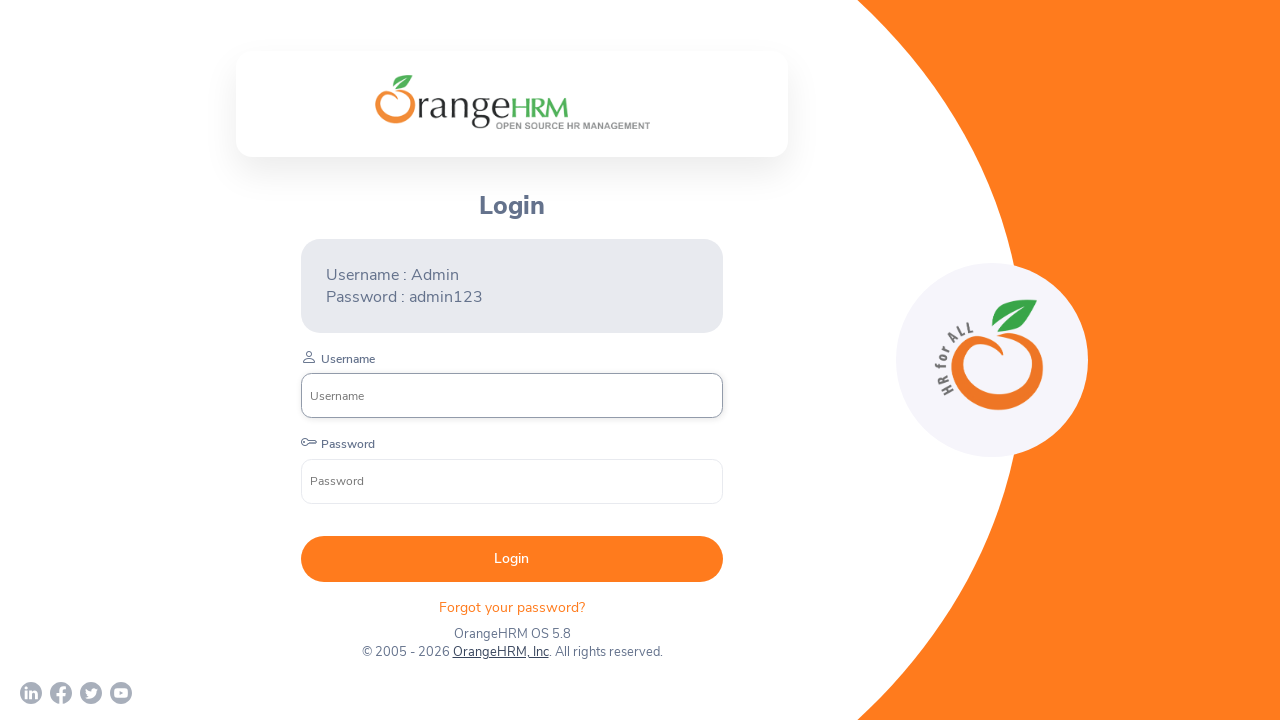

Retrieved page title
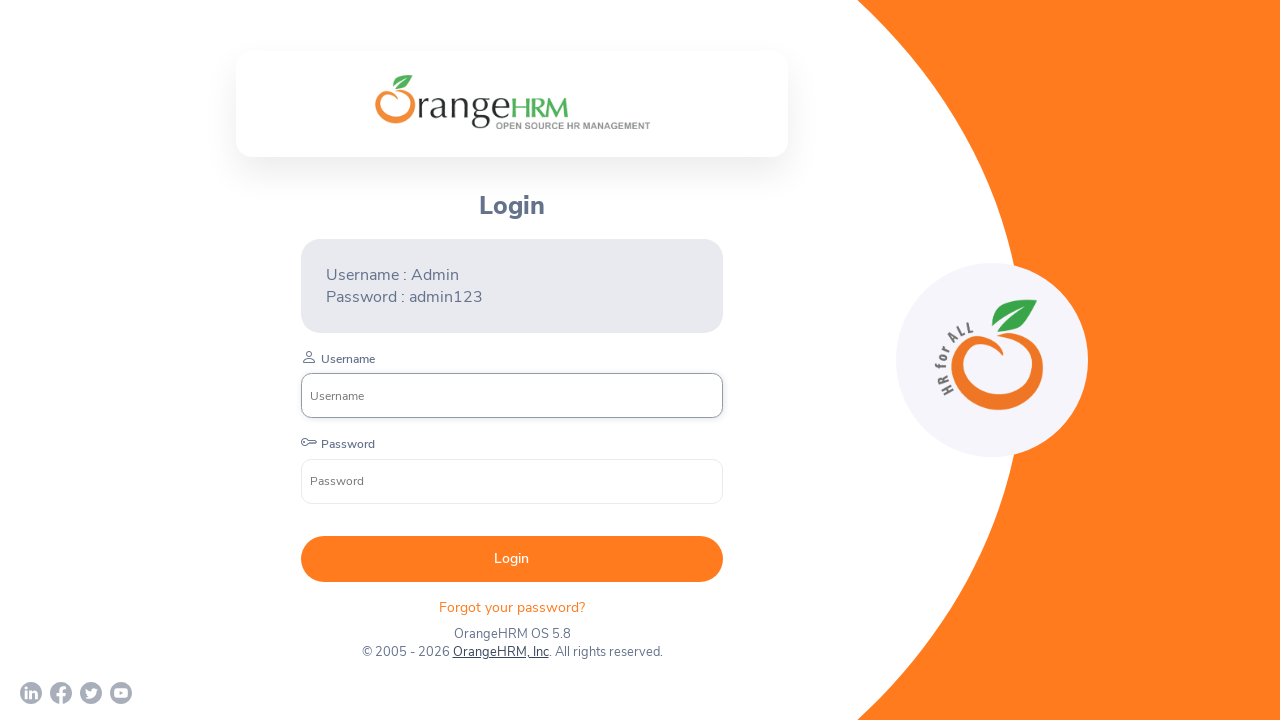

Validated page title equals 'OrangeHRM'
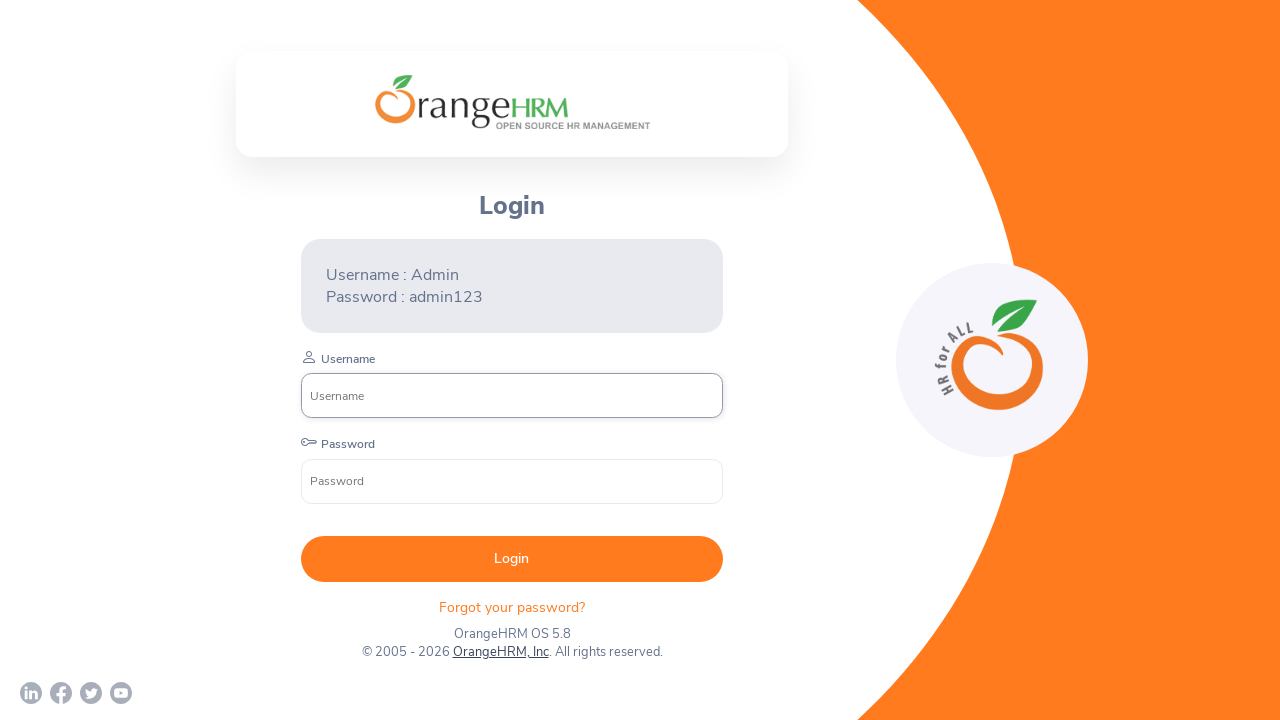

Verified URL is accessible: https://opensource-demo.orangehrmlive.com/web/index.php/auth/login
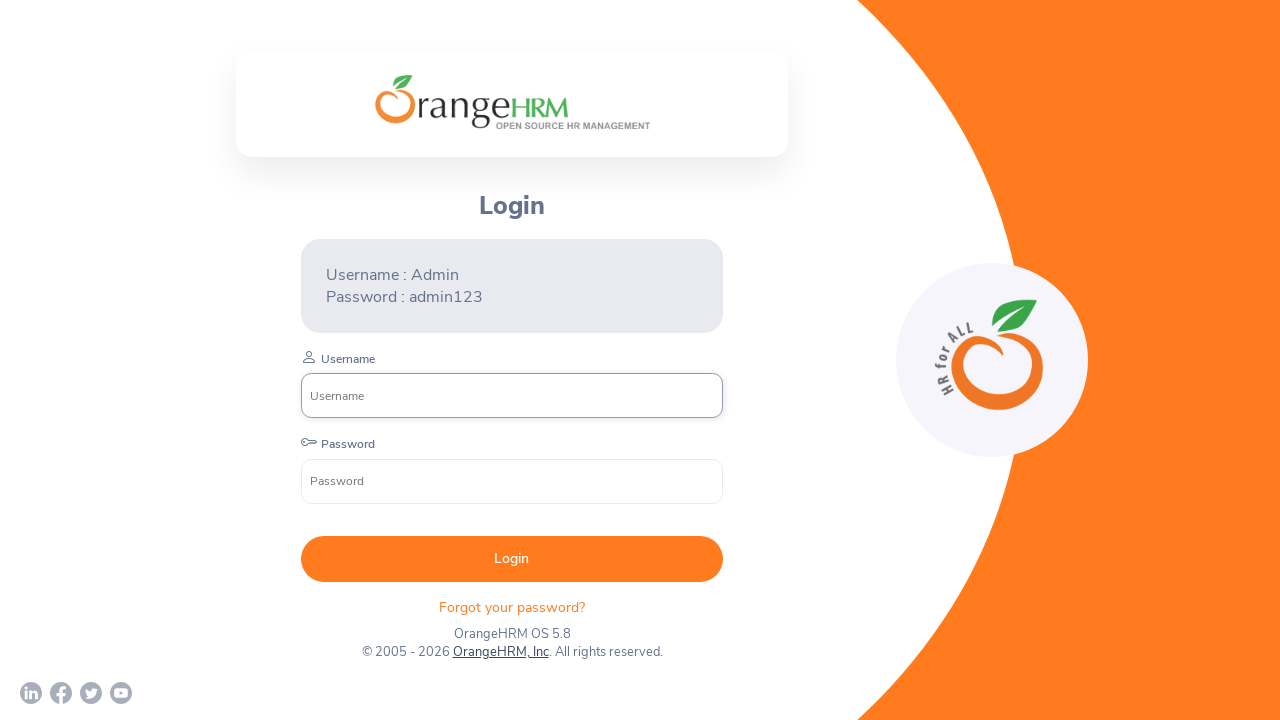

Retrieved page source content
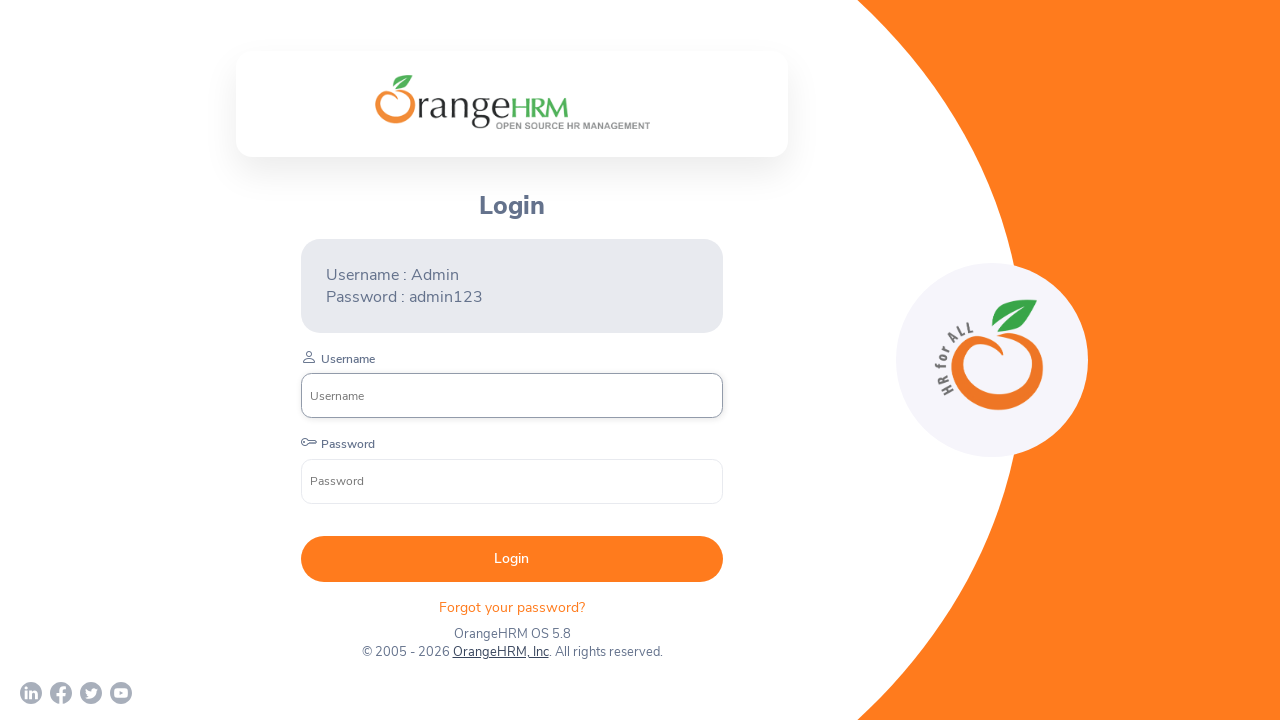

Verified page source is not empty
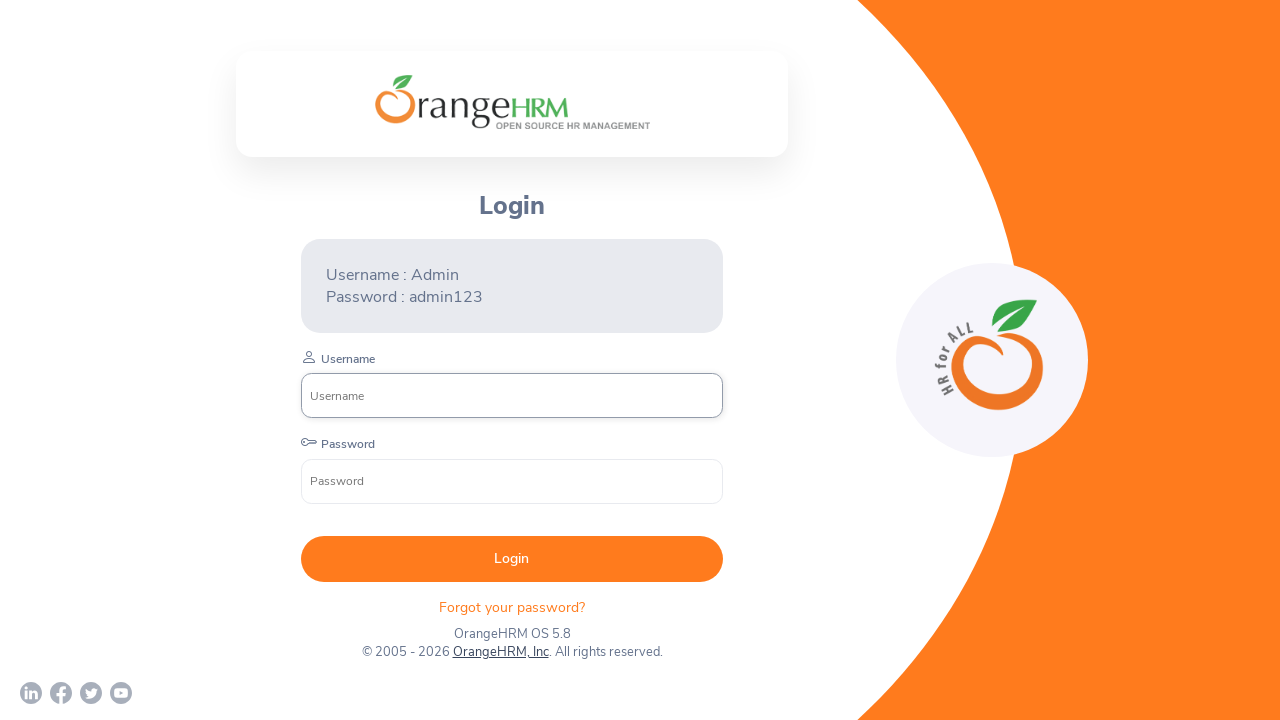

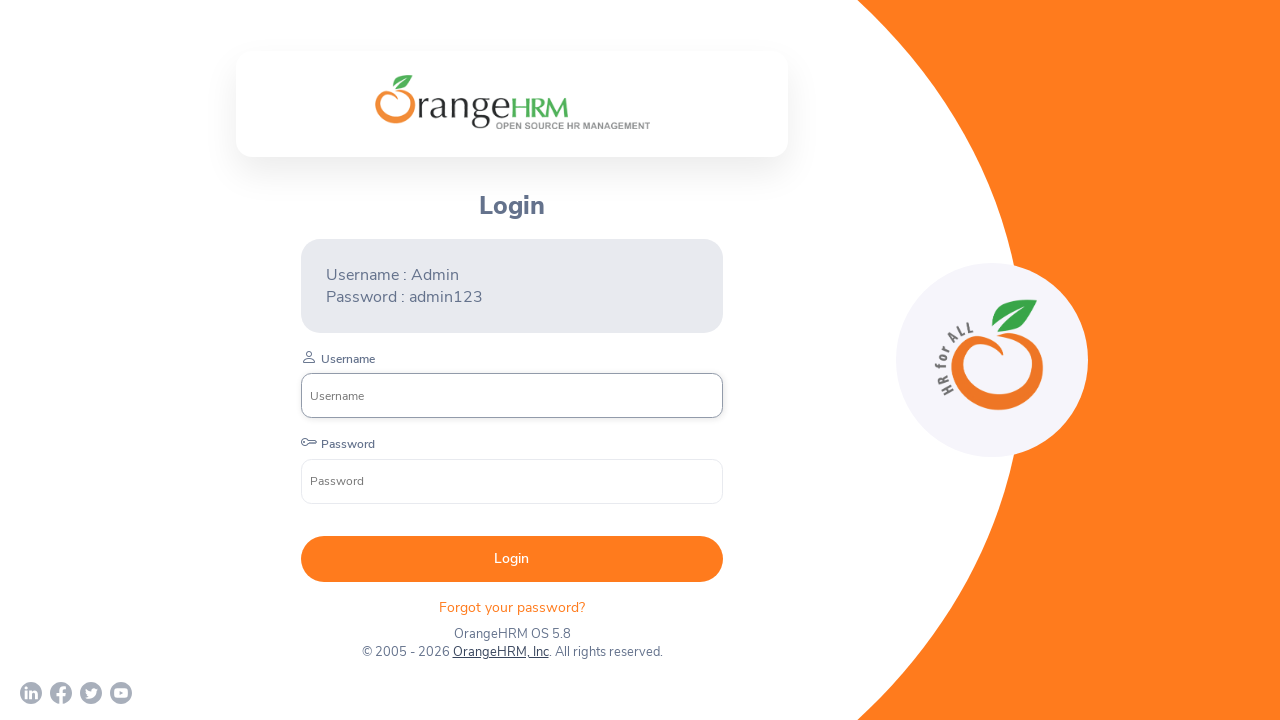